Tests a web form by entering text into a text box, clicking the submit button, and verifying the confirmation message is displayed.

Starting URL: https://www.selenium.dev/selenium/web/web-form.html

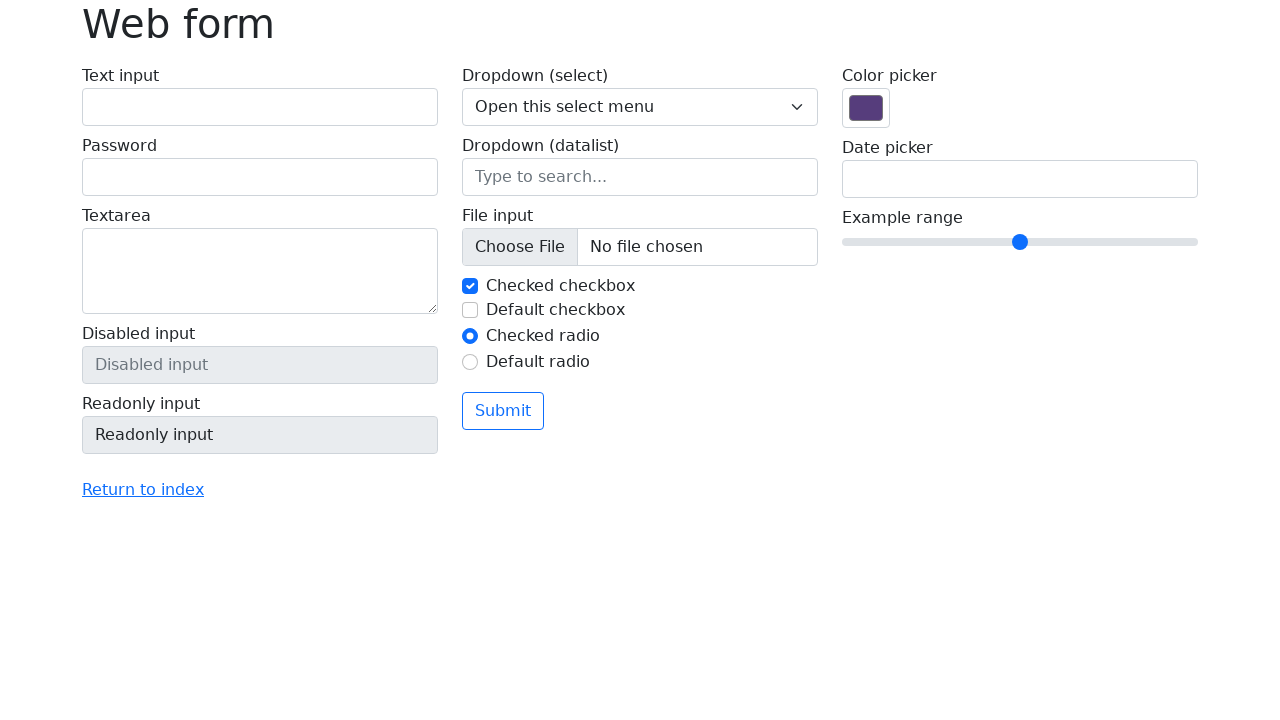

Verified page title is 'Web form'
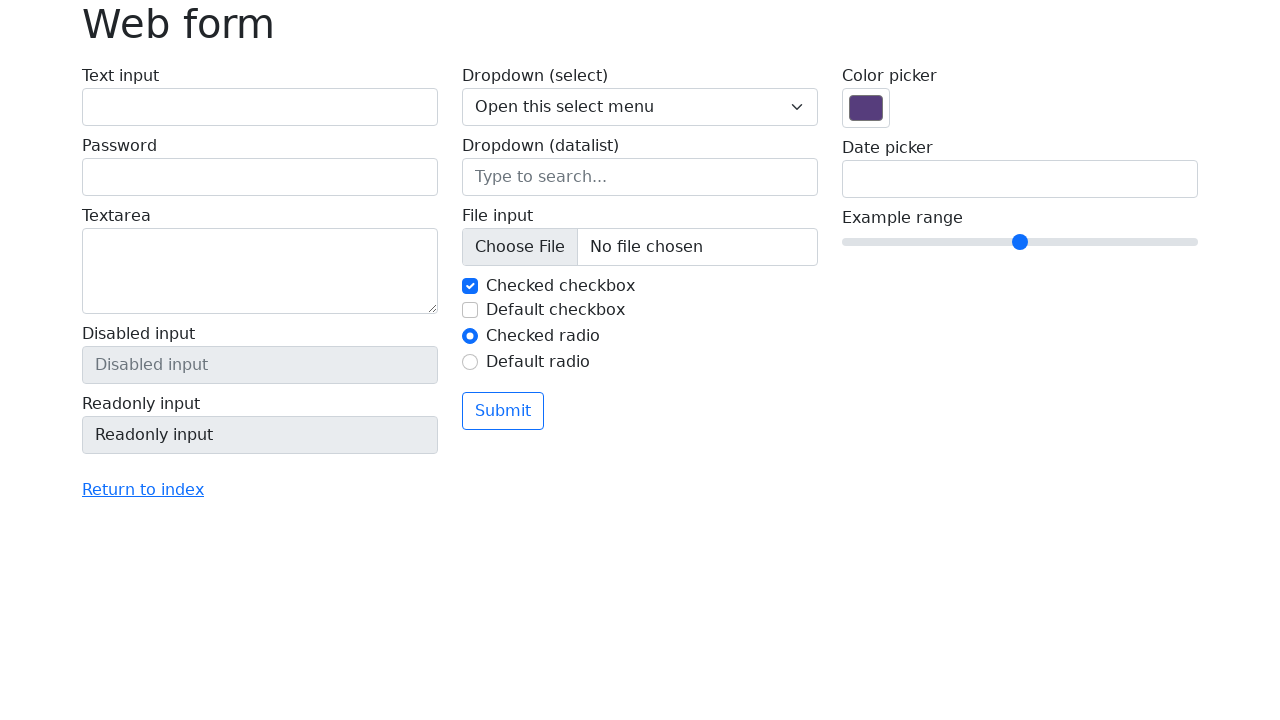

Filled text box with 'Selenium' on input[name='my-text']
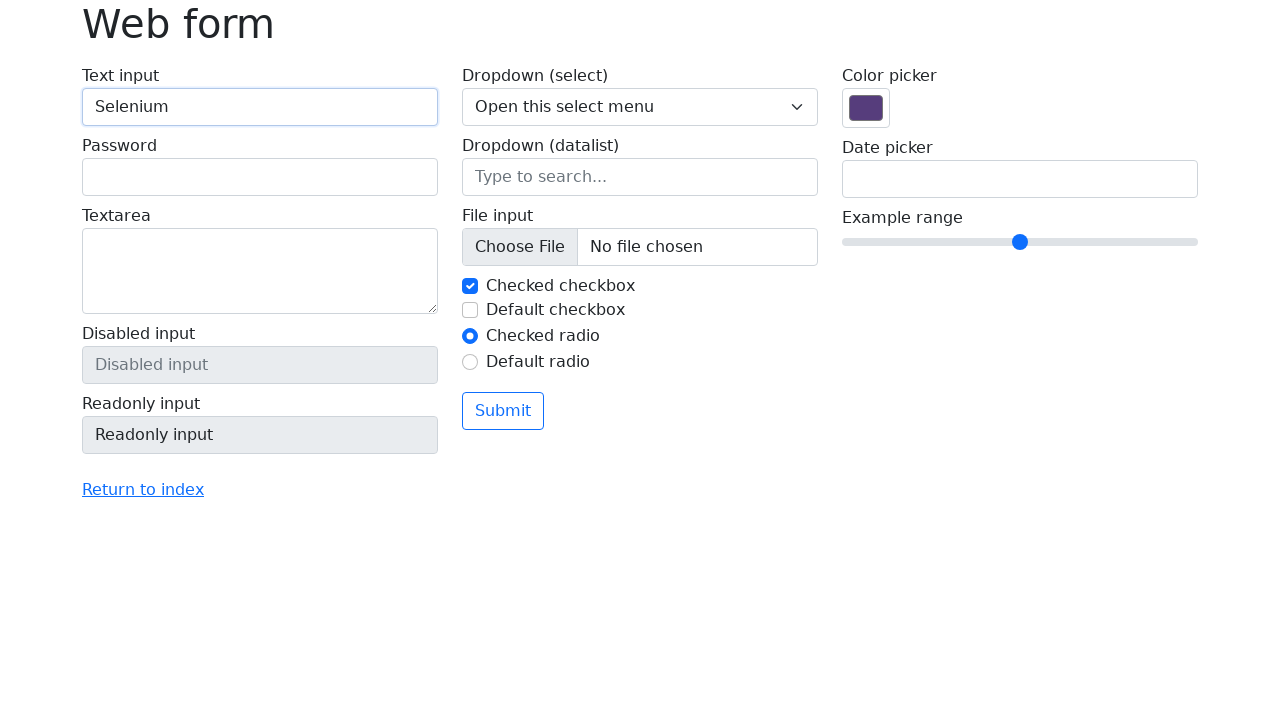

Clicked the submit button at (503, 411) on button
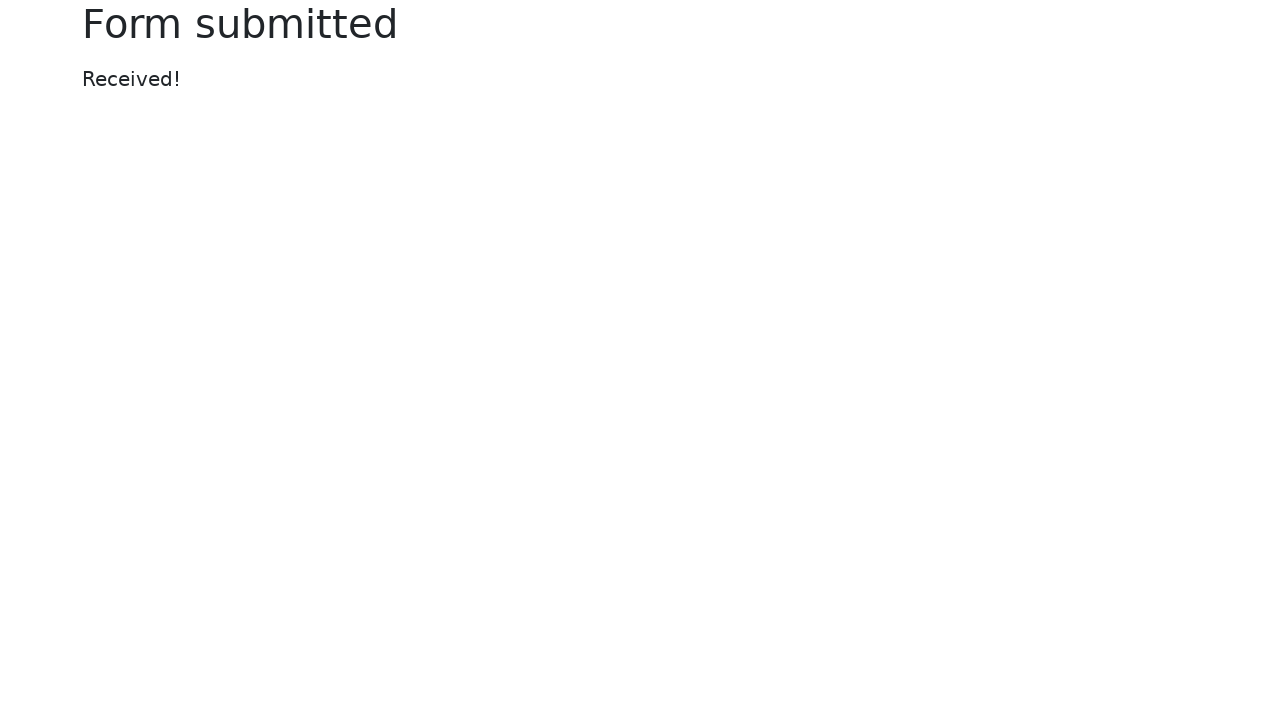

Waited for confirmation message to appear
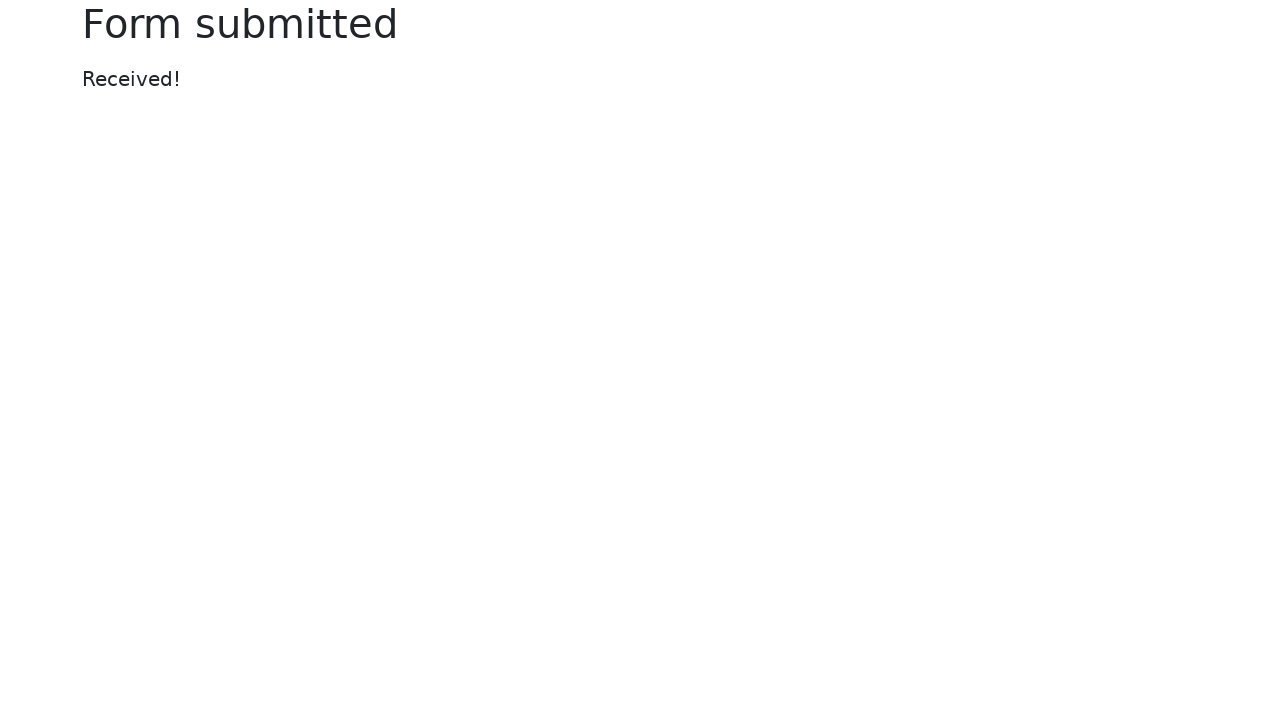

Verified confirmation message displays 'Received!'
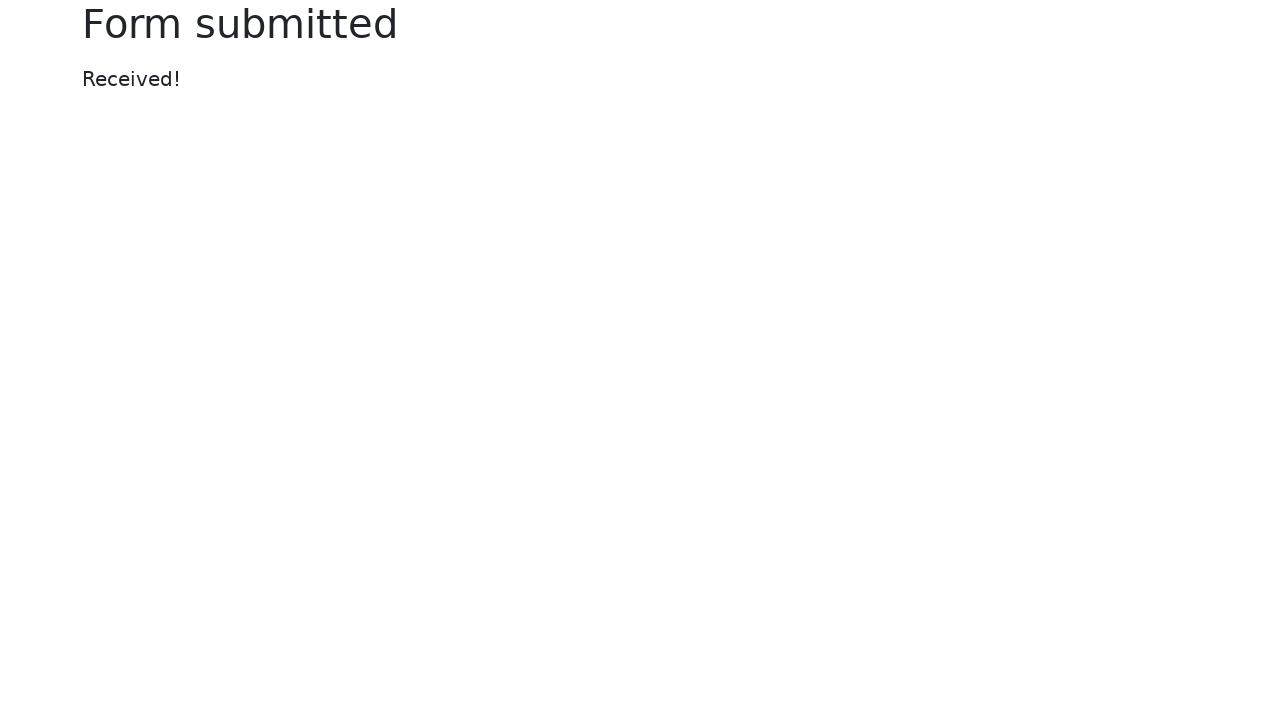

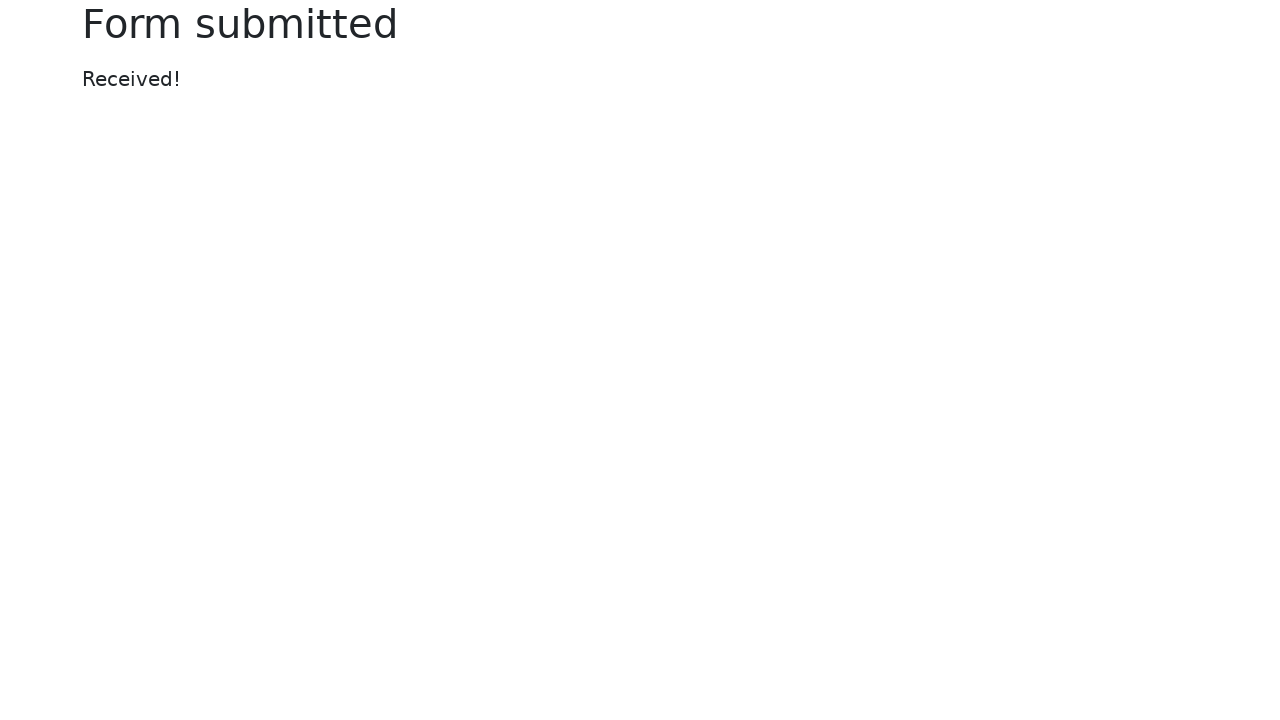